Navigates to Merolagani financial website and verifies that the IPO information table is displayed with expected content structure including company listings with their details.

Starting URL: http://www.merolagani.com

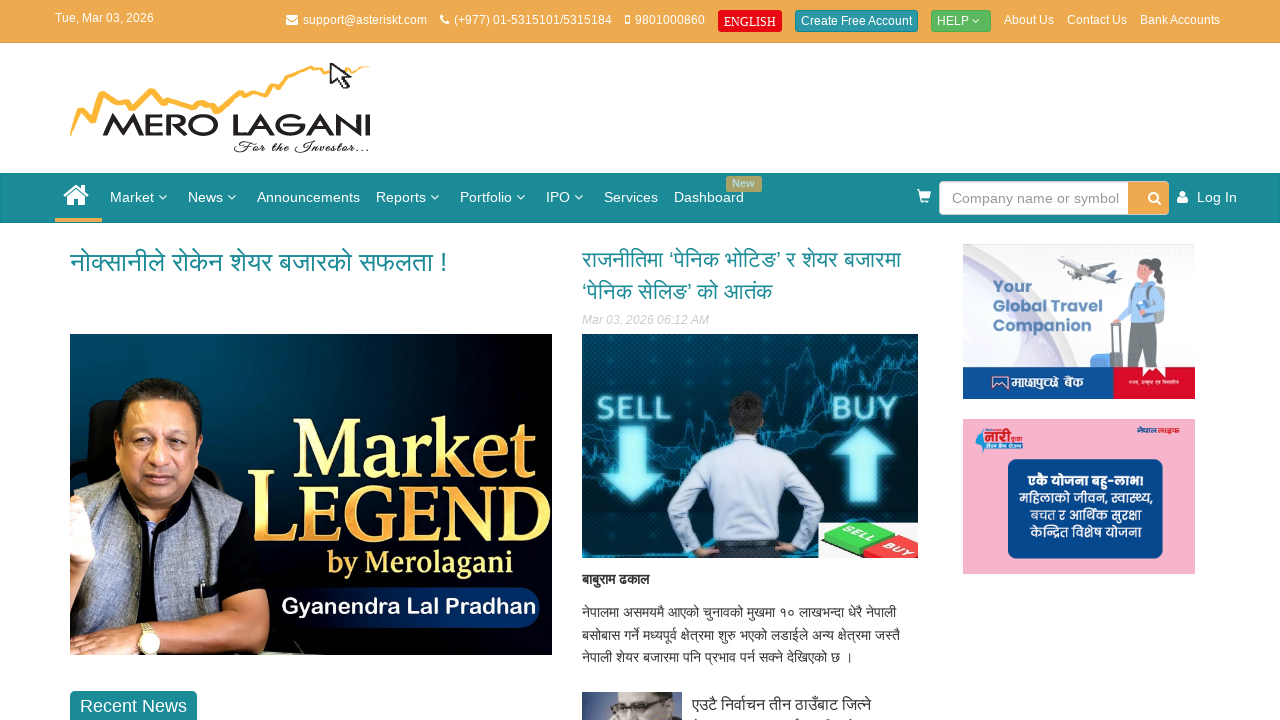

IPO table container loaded on page
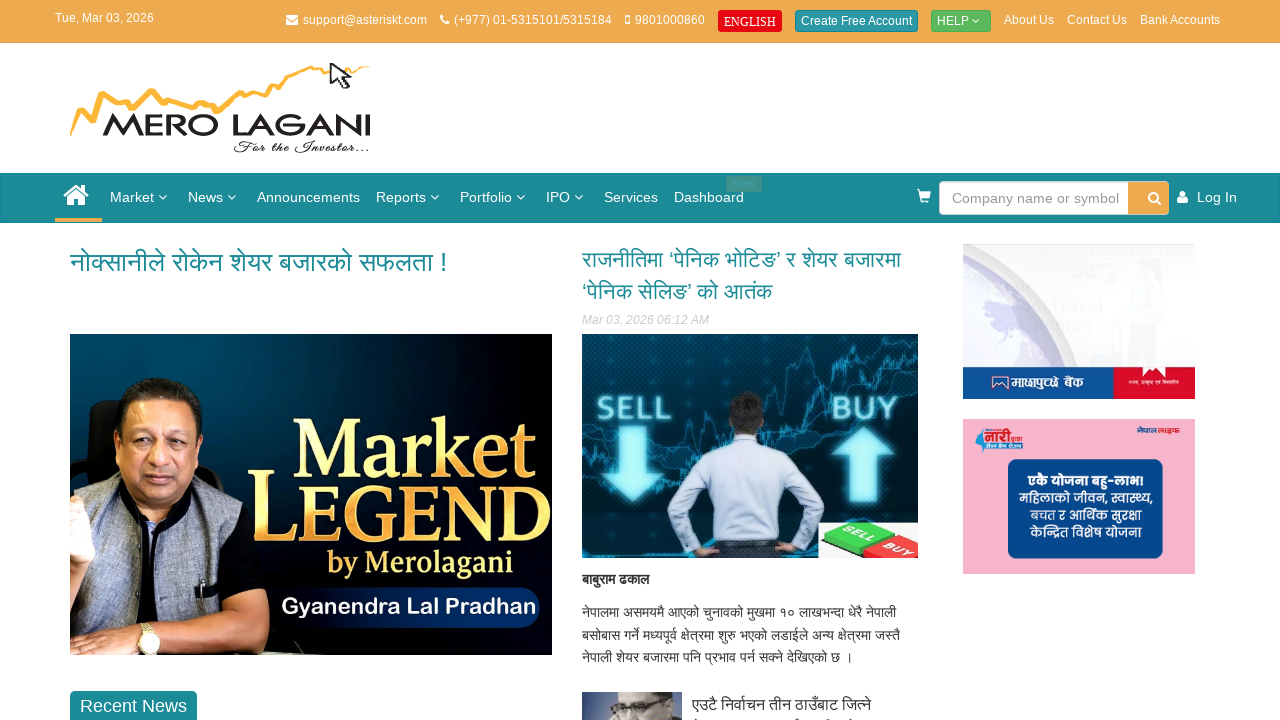

Located IPO table element
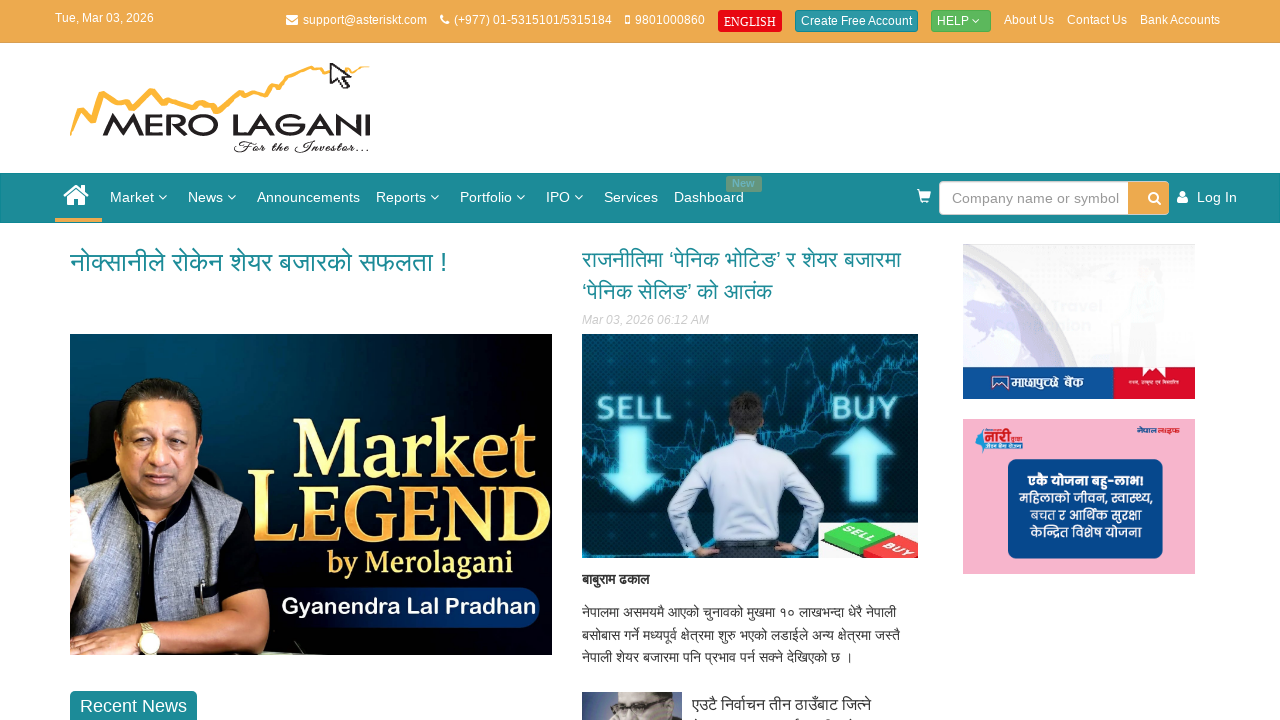

Located all table rows in IPO table
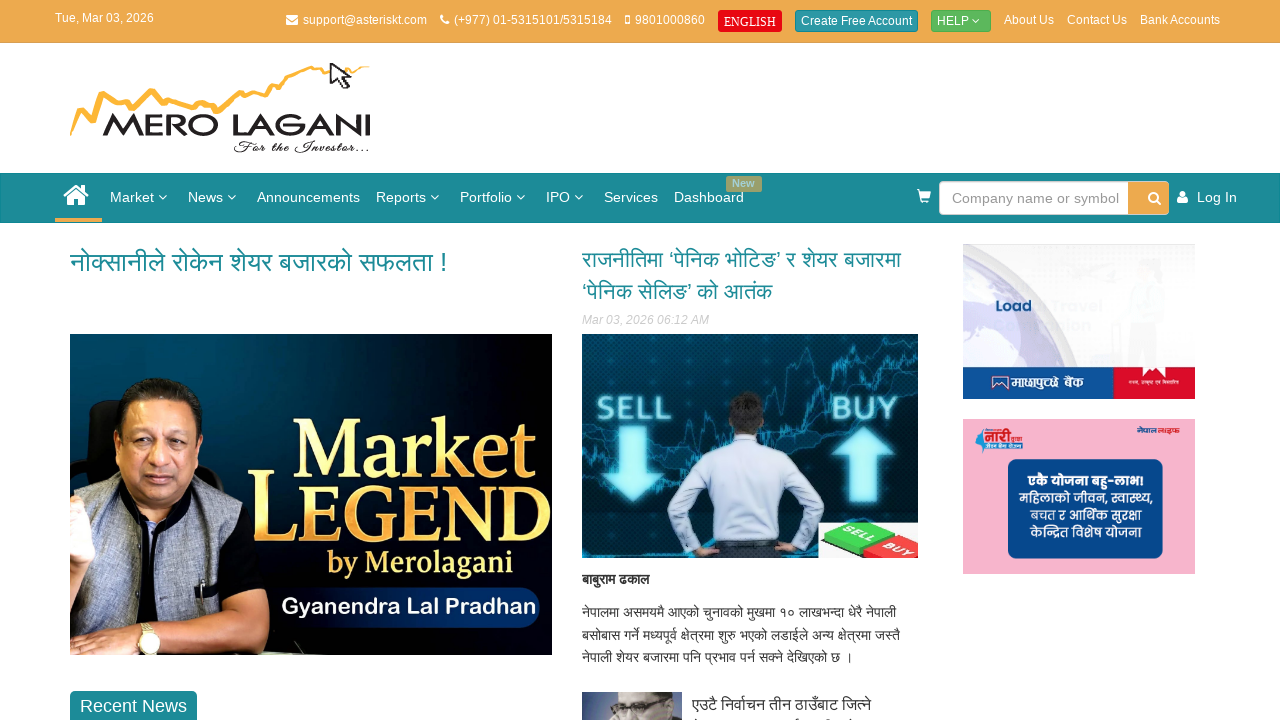

Verified IPO data row is present in table
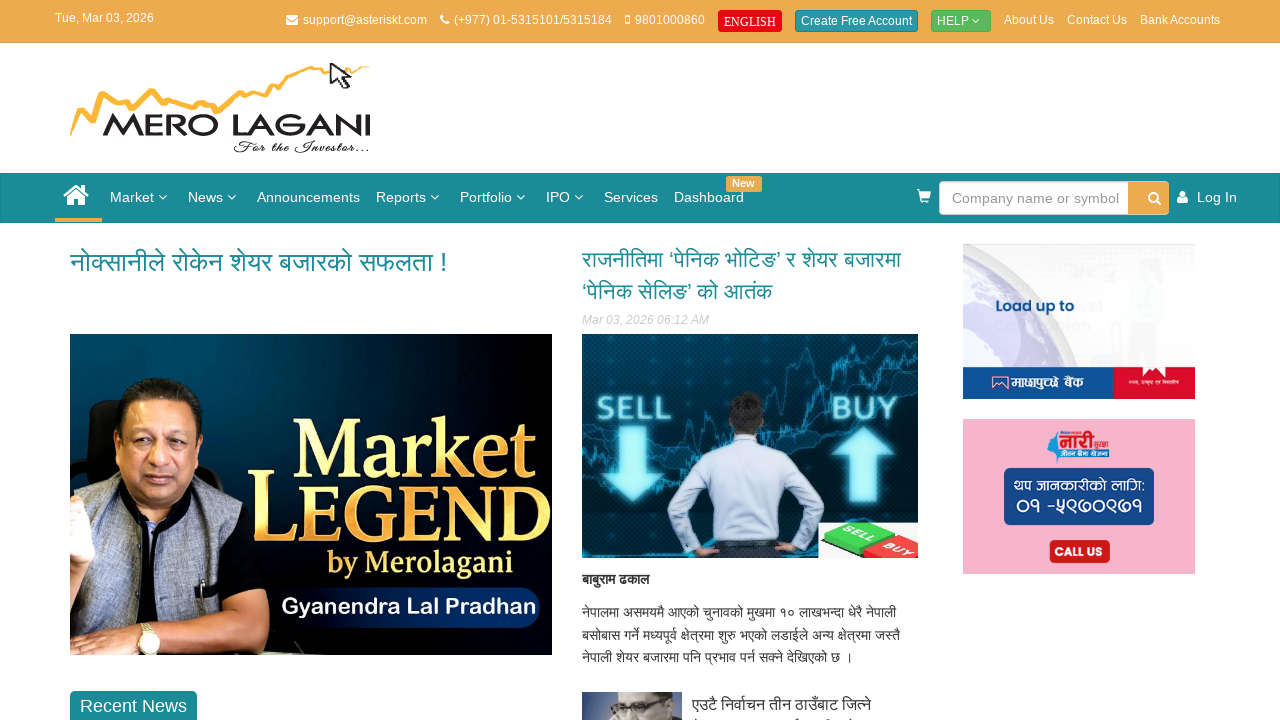

Verified company links are present in IPO table cells
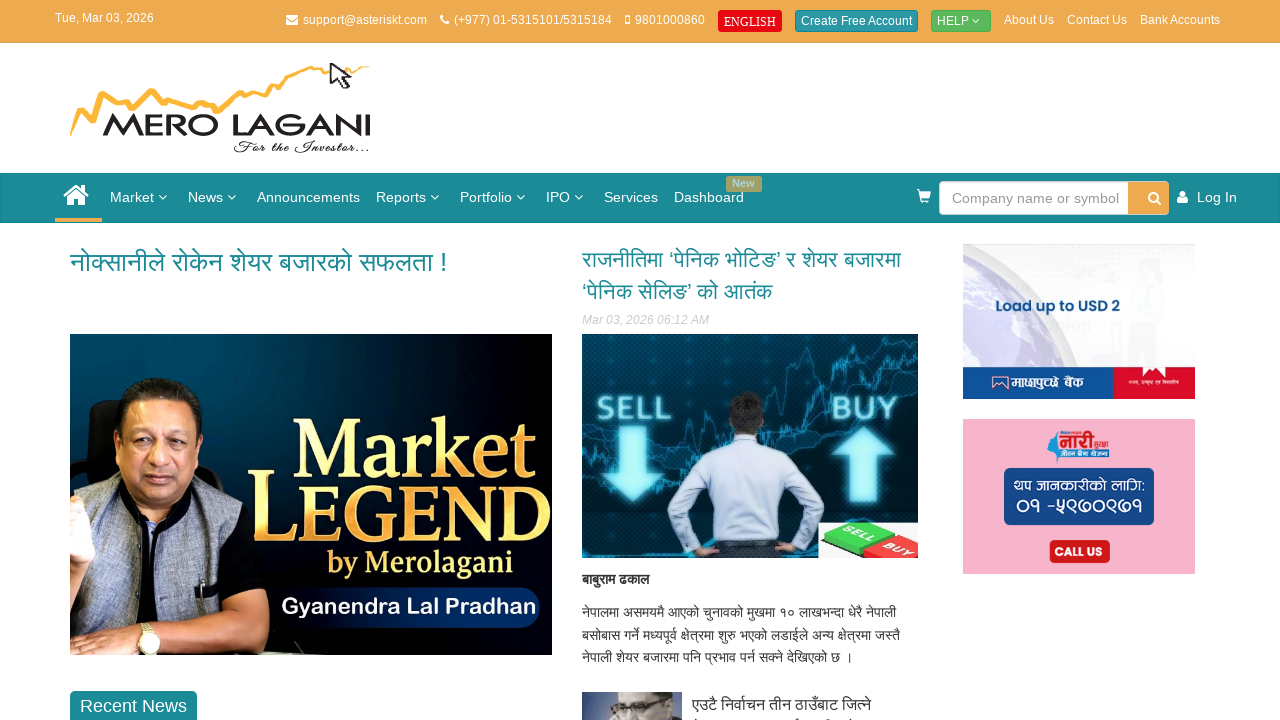

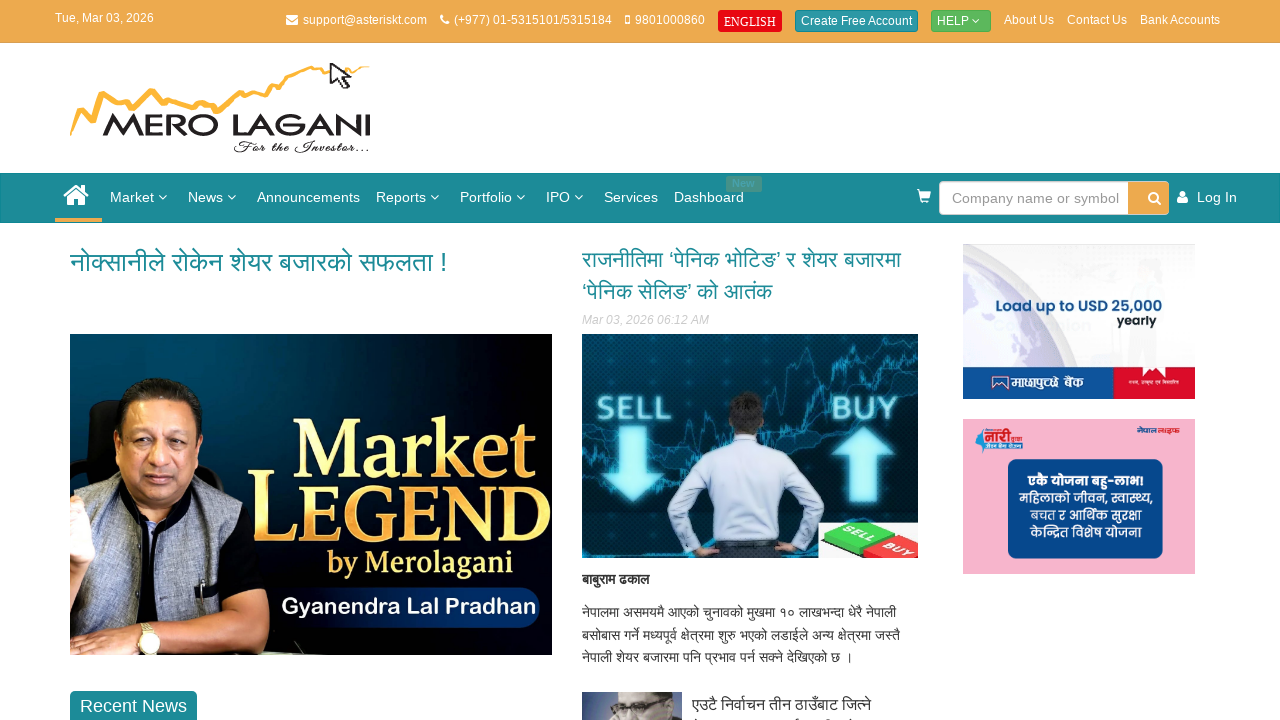